Tests right-click context menu functionality by performing a context click on an element, selecting a menu option, and accepting the resulting alert dialog

Starting URL: https://swisnl.github.io/jQuery-contextMenu/demo.html

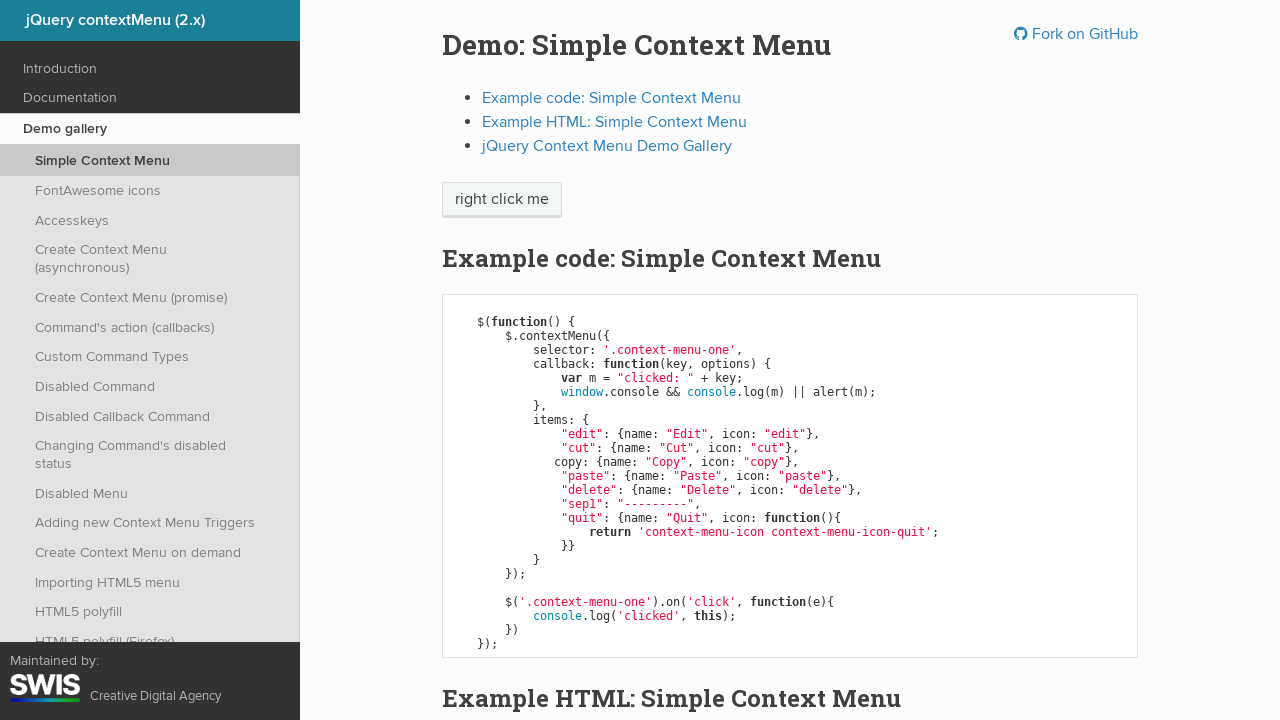

Right-clicked on context menu trigger element at (502, 200) on span.context-menu-one
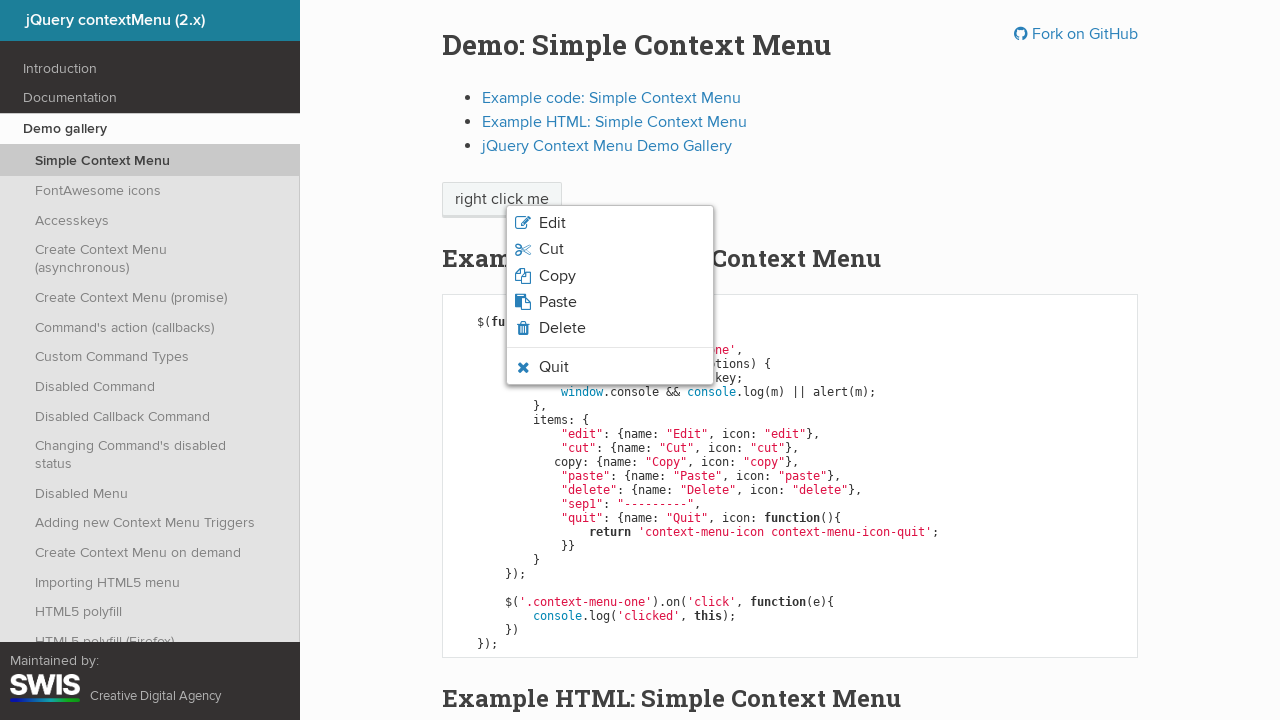

Clicked on first menu item (Edit) from context menu at (610, 223) on ul.context-menu-list li:first-child
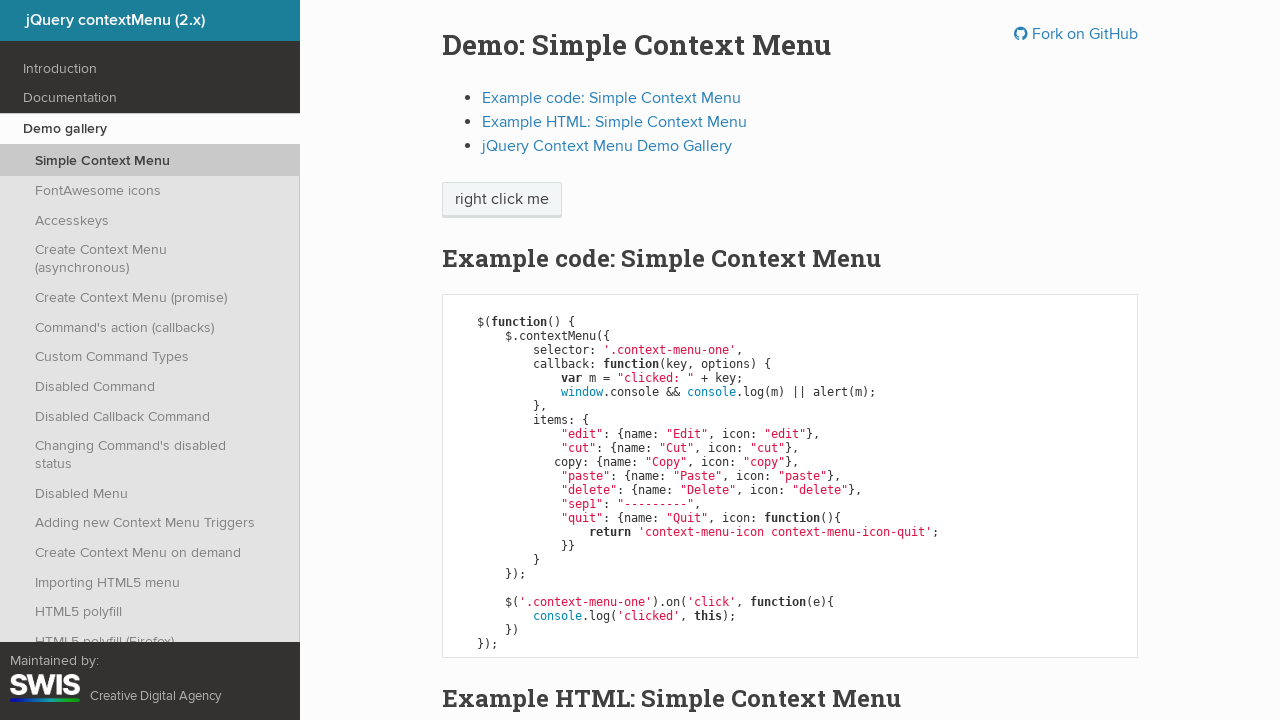

Accepted alert dialog
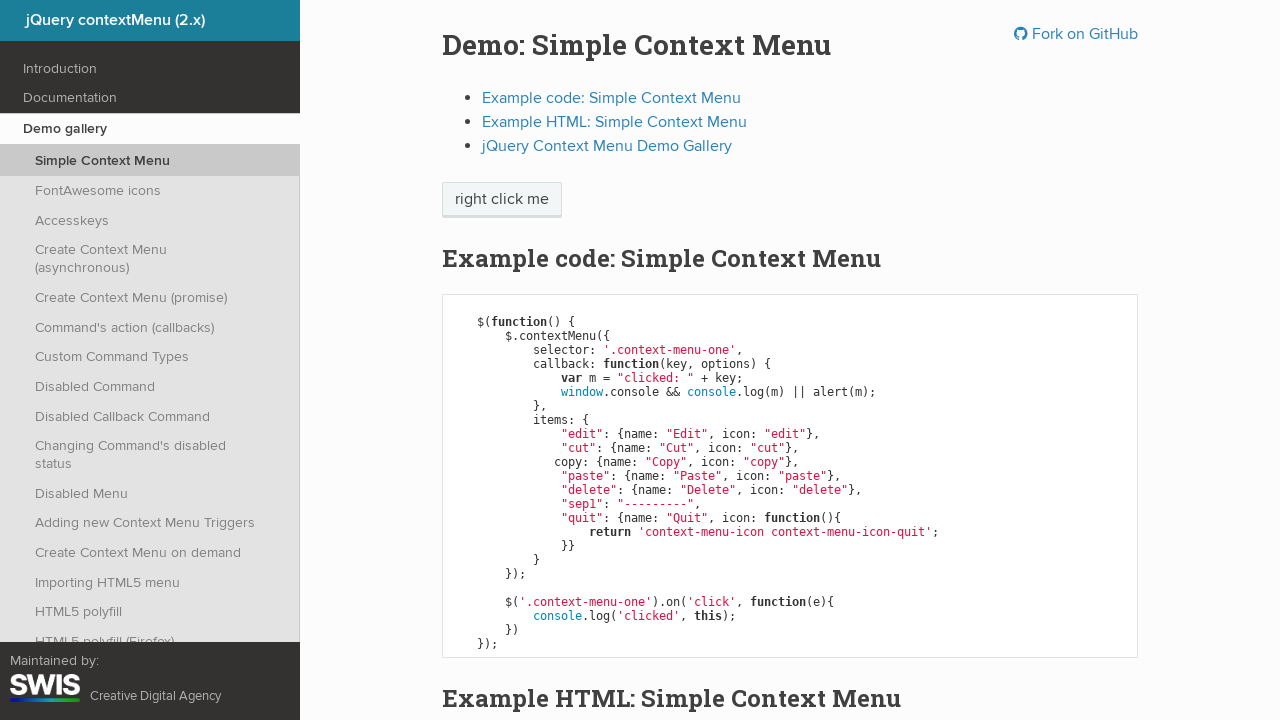

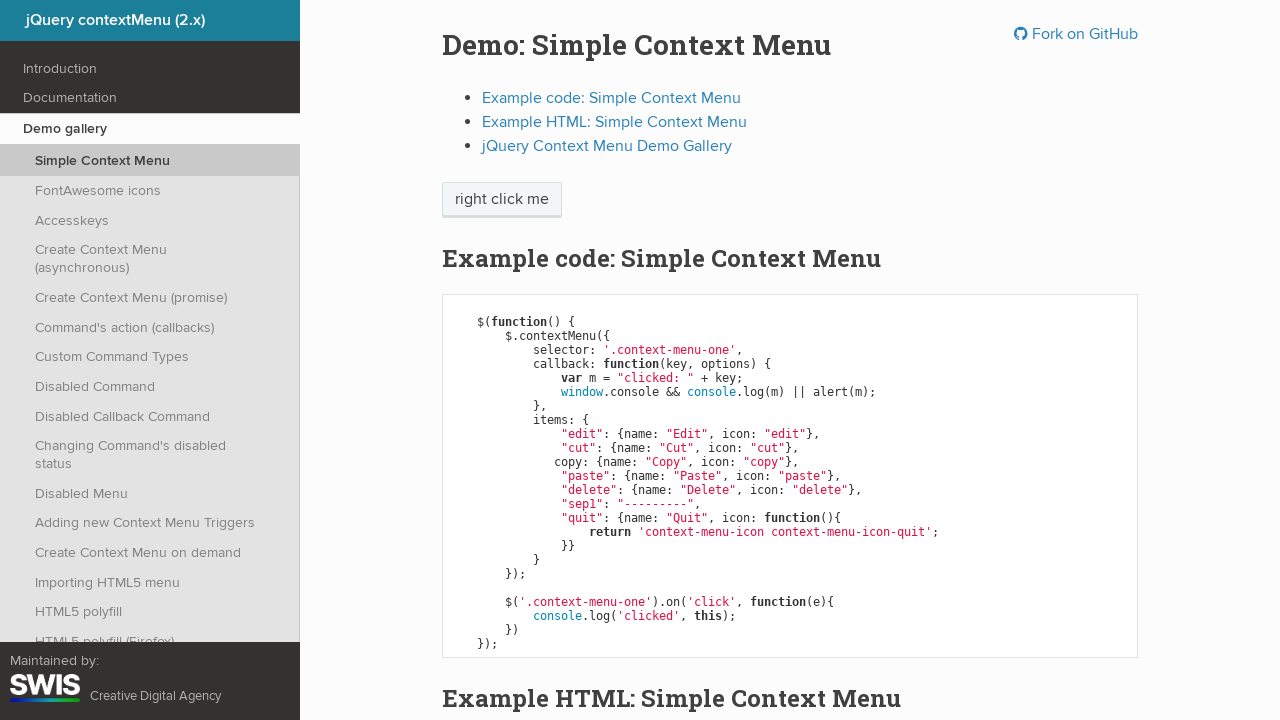